Tests JavaScript confirm dialog by clicking a button that triggers a confirm dialog and dismissing it

Starting URL: https://the-internet.herokuapp.com/javascript_alerts

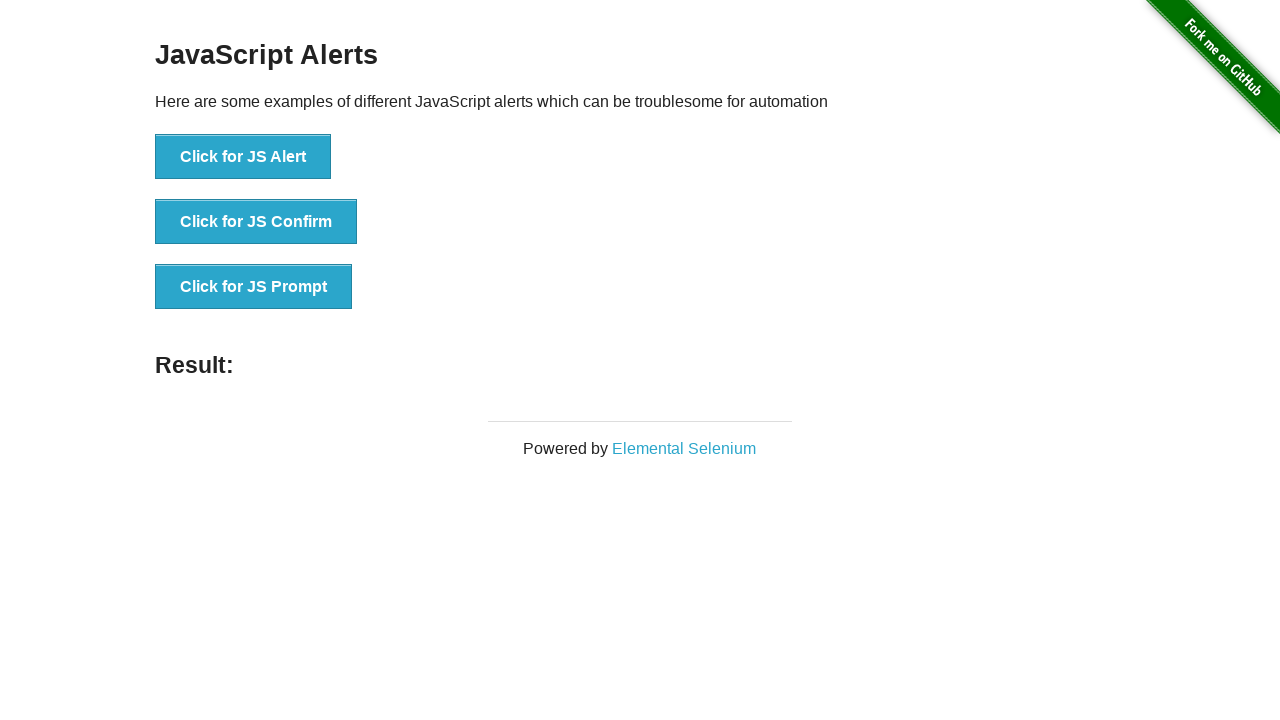

Navigated to JavaScript alerts page
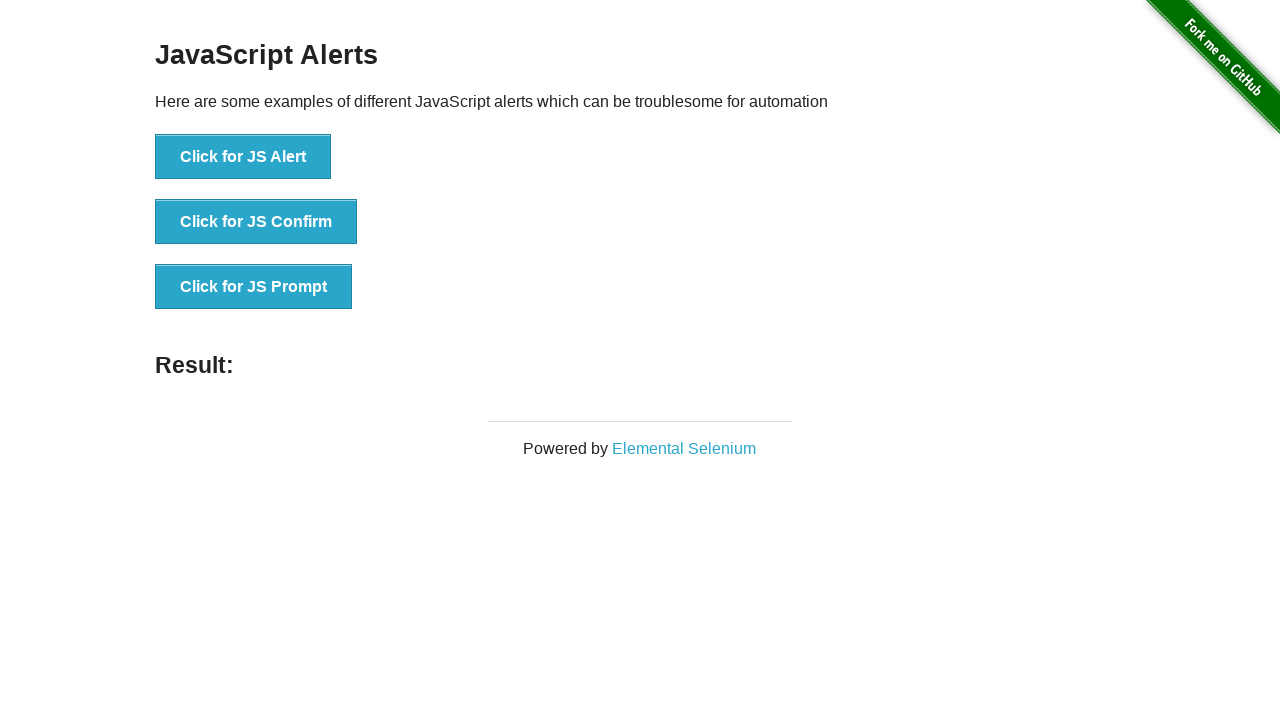

Clicked button to trigger JS Confirm dialog at (256, 222) on xpath=//button[text()='Click for JS Confirm']
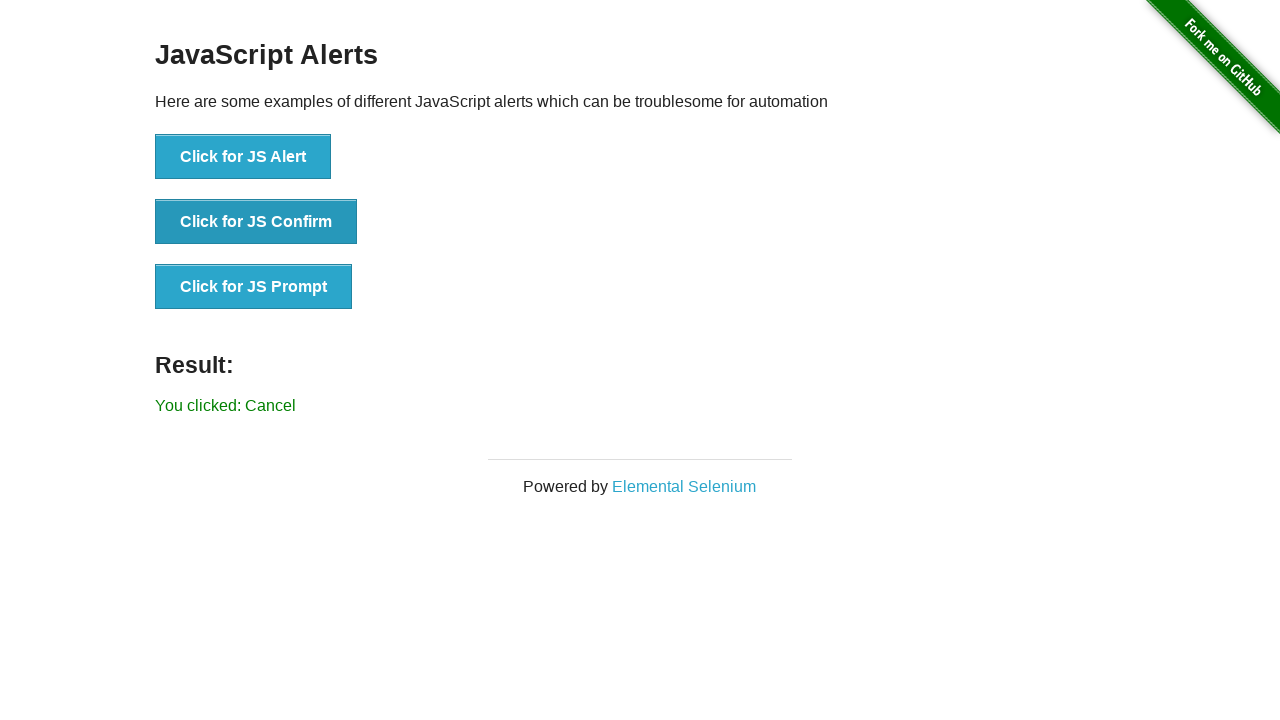

Dismissed the confirm dialog
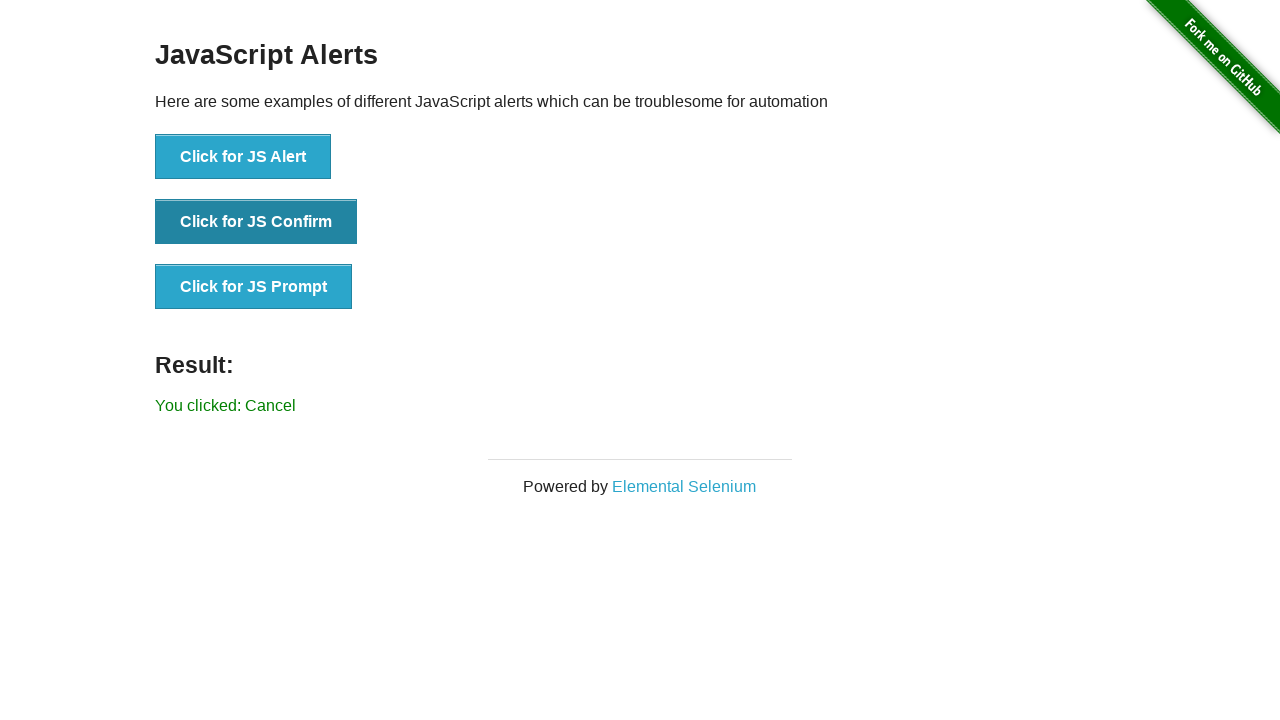

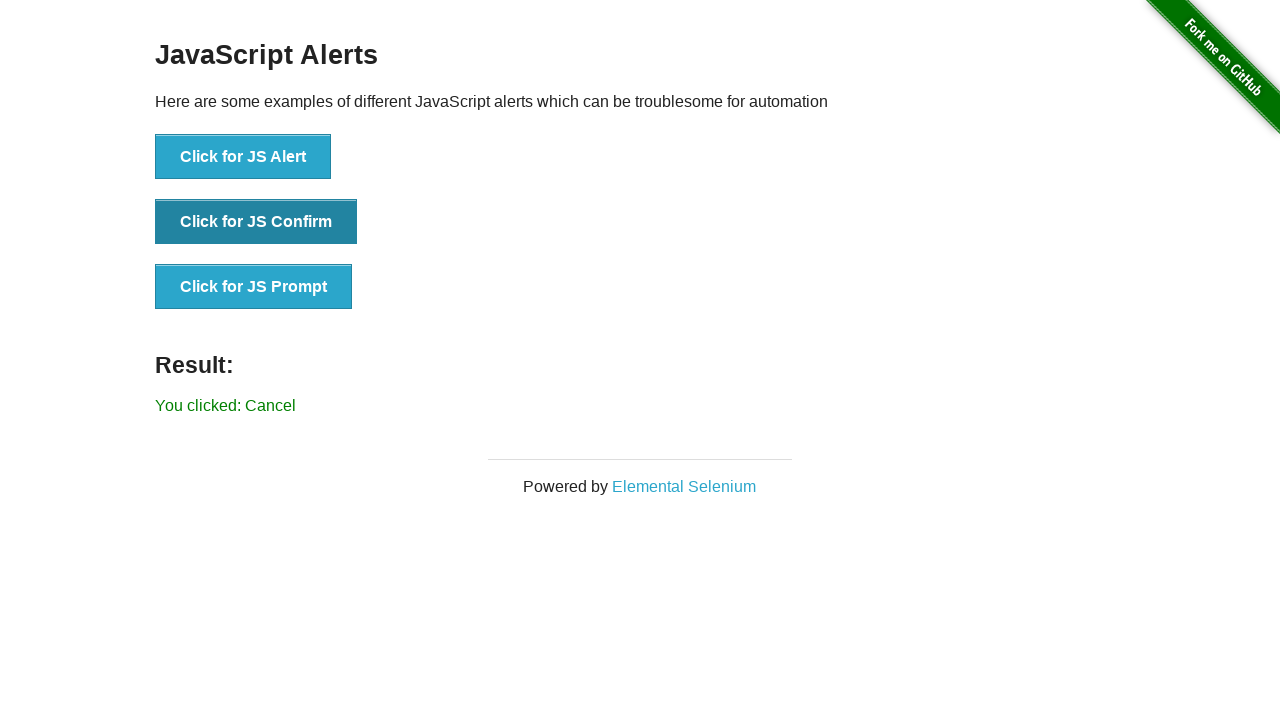